Tests keyboard actions on a text comparison tool by entering text in the first textarea, selecting all, copying it, then tabbing to the second textarea and pasting the content

Starting URL: https://text-compare.com/

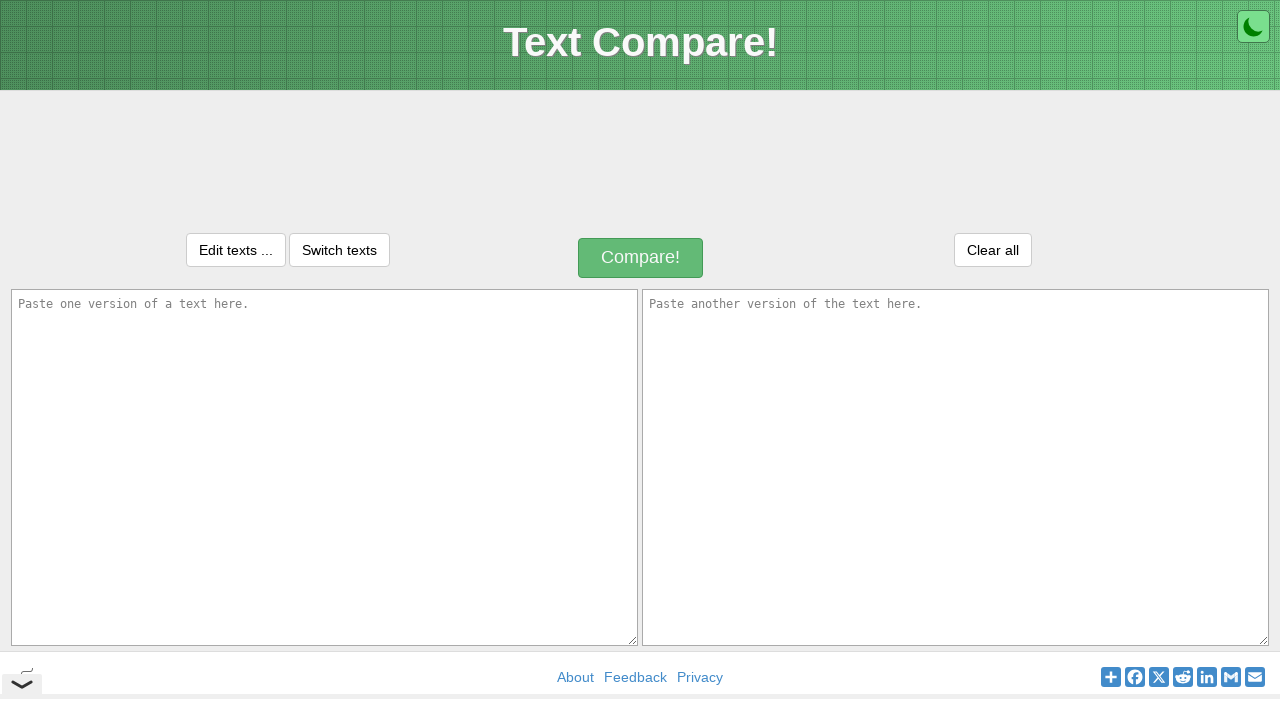

Entered text 'Hello How are you ?' in the first textarea on textarea#inputText1
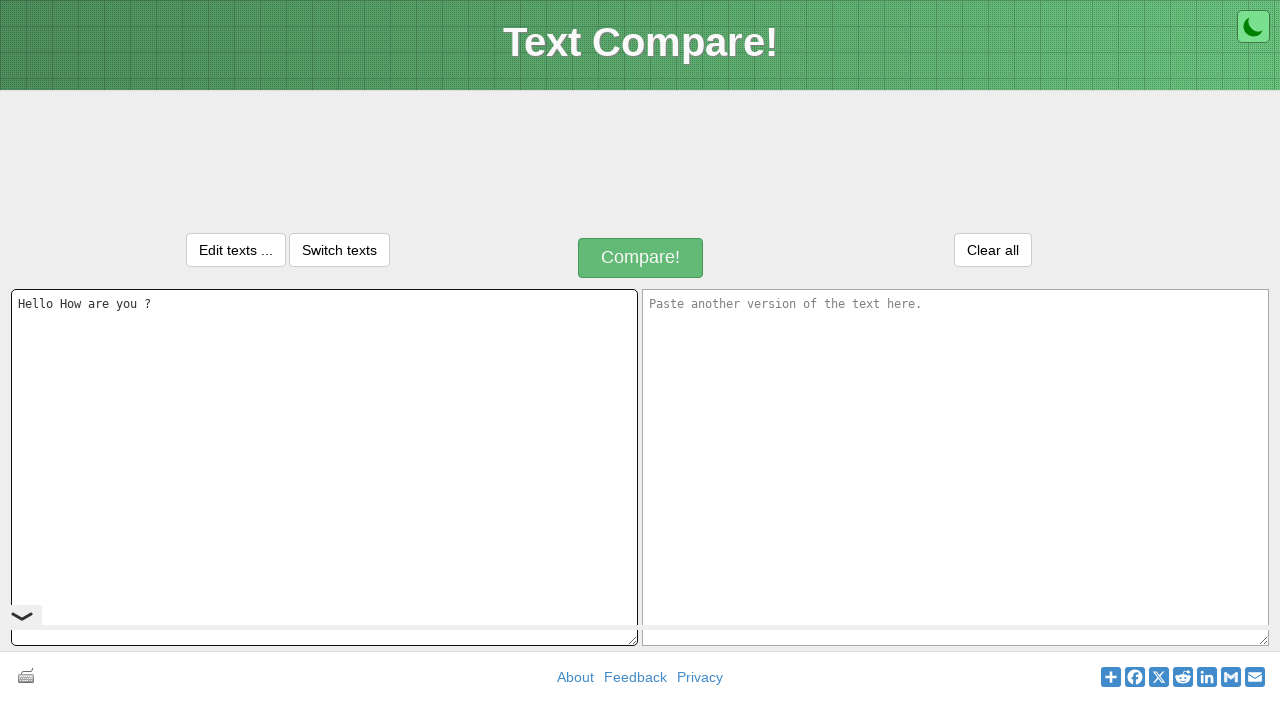

Selected all text in first textarea using Ctrl+A
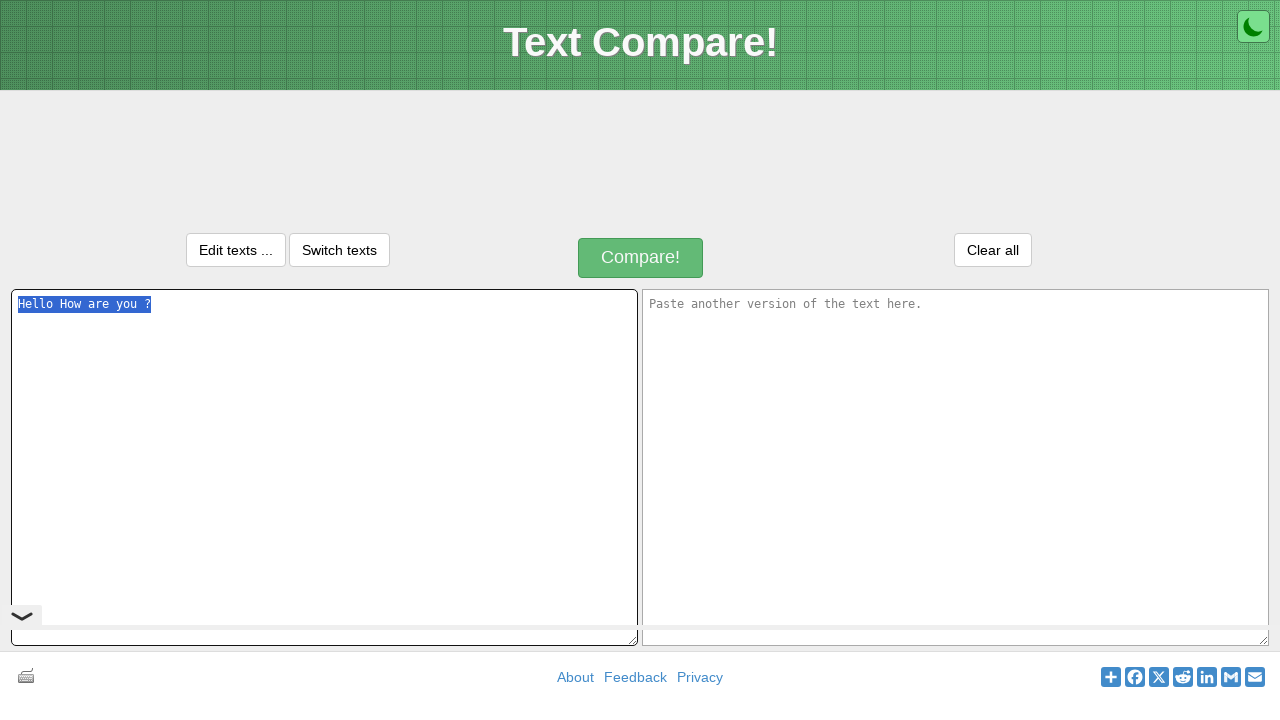

Copied selected text to clipboard using Ctrl+C
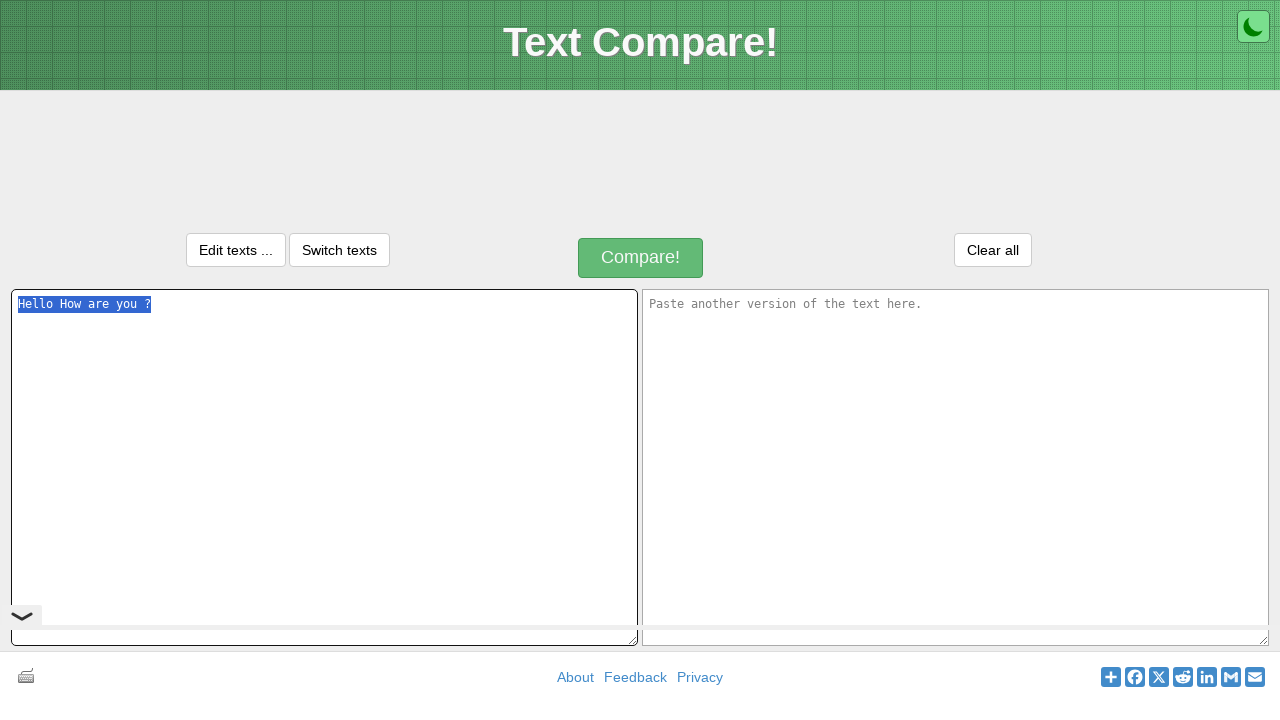

Tabbed to the second textarea
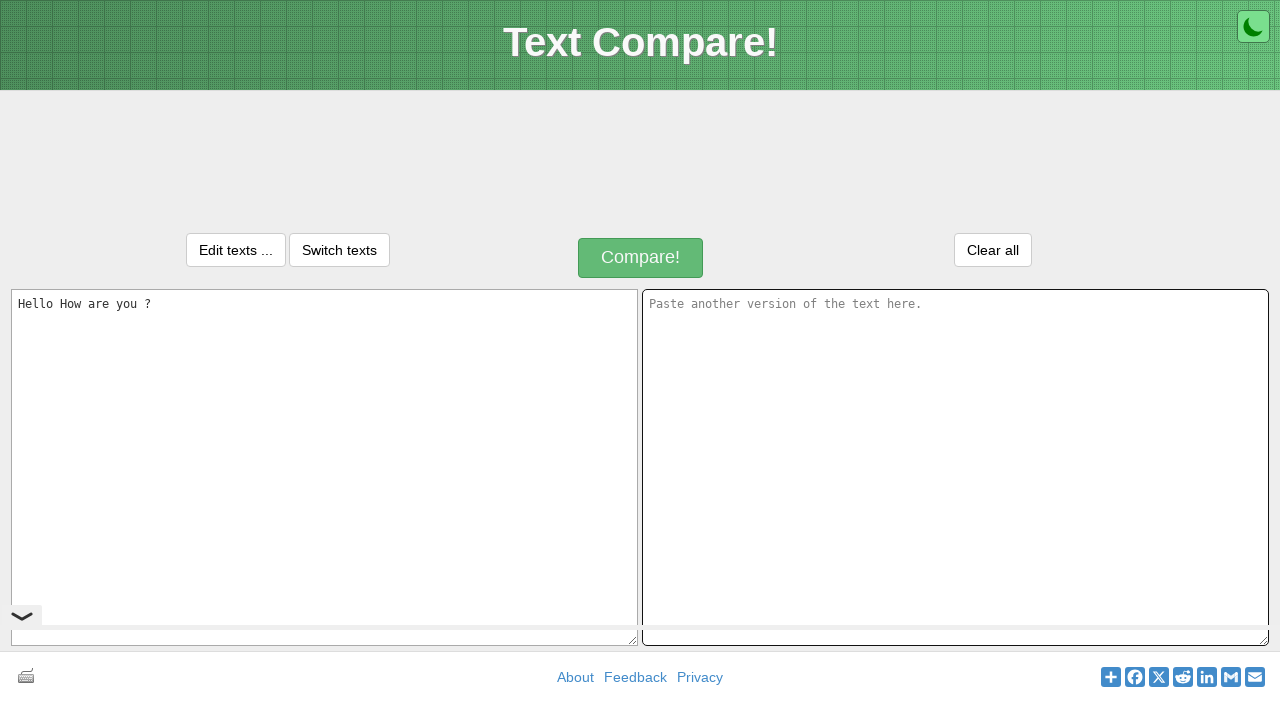

Pasted copied text into the second textarea using Ctrl+V
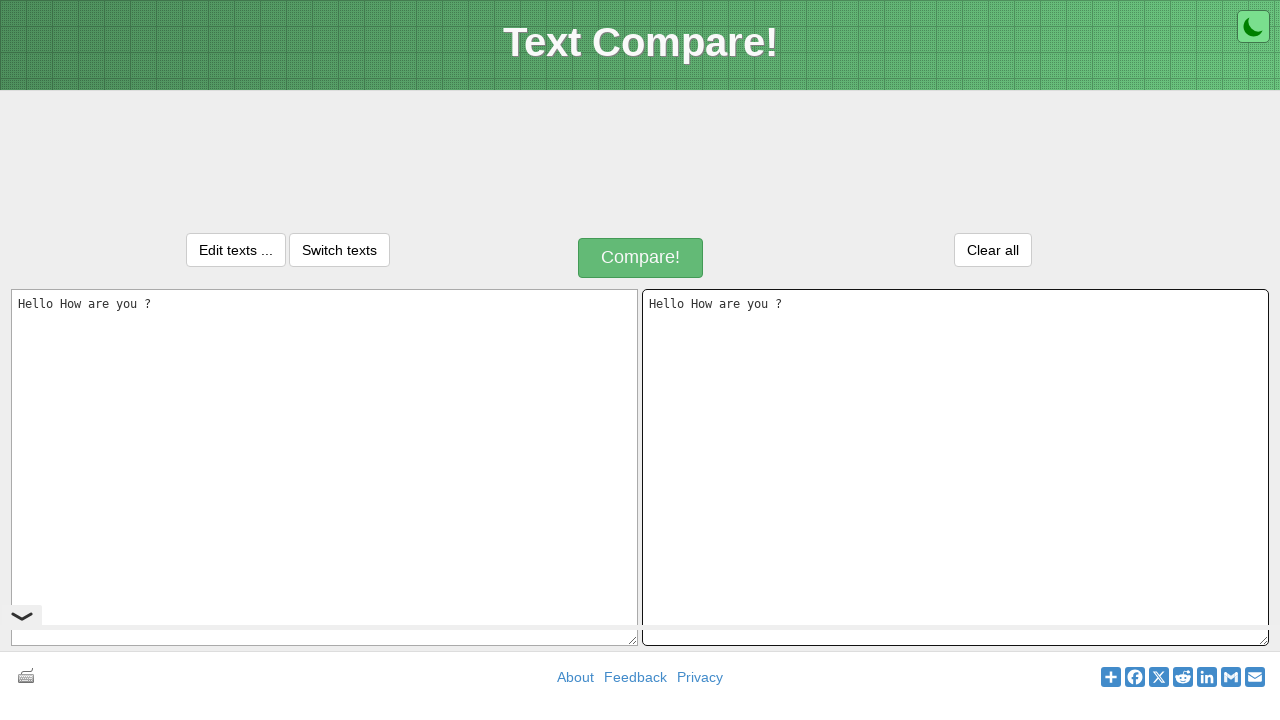

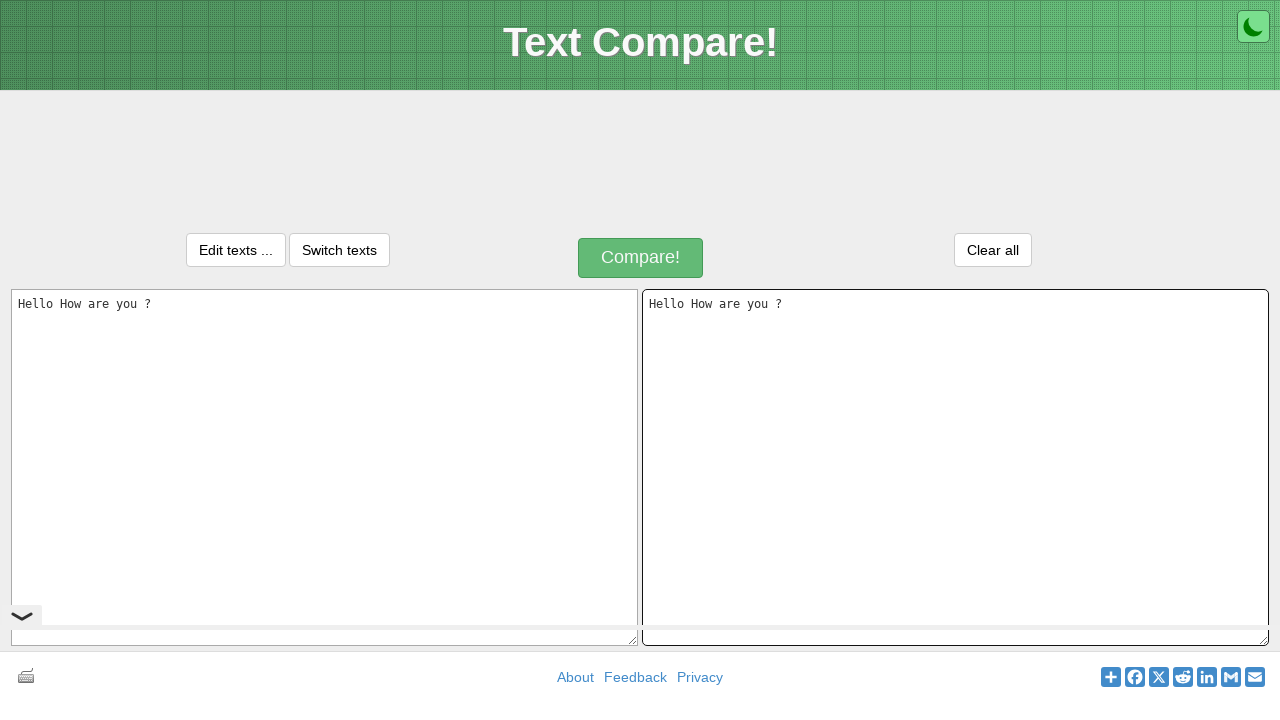